Tests dynamic content loading using fluent wait approach by clicking Example 2 link, starting the load, and verifying the "Hello World!" element appears.

Starting URL: https://the-internet.herokuapp.com/dynamic_loading

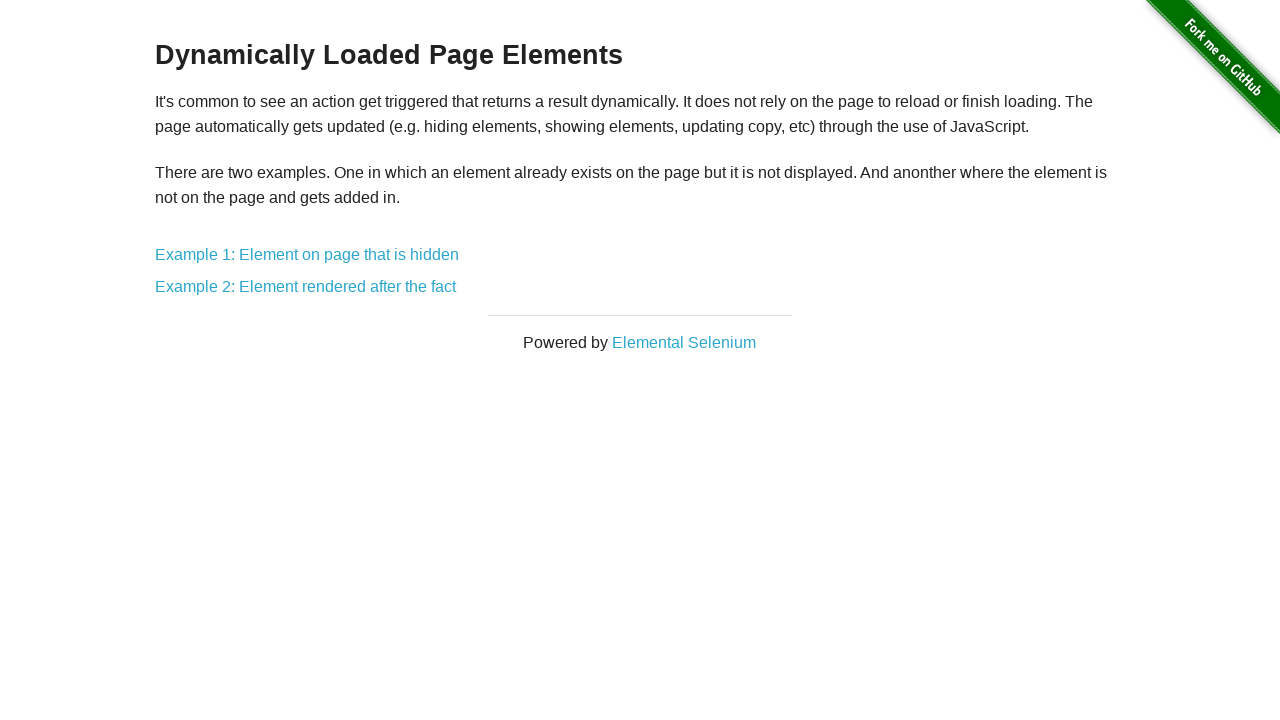

Clicked Example 2 link for dynamic content loading at (306, 287) on text=Example 2: Element rendered after the fact
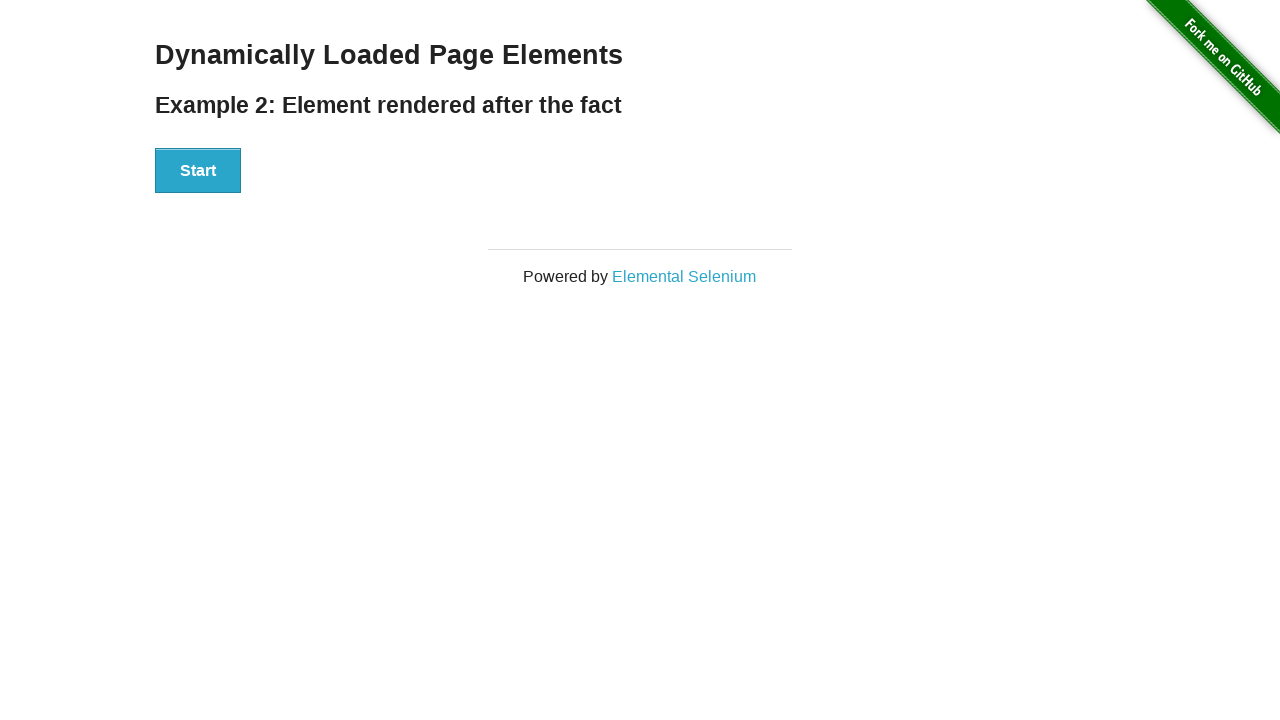

Clicked Start button to initiate content loading at (198, 171) on xpath=//button[text()='Start']
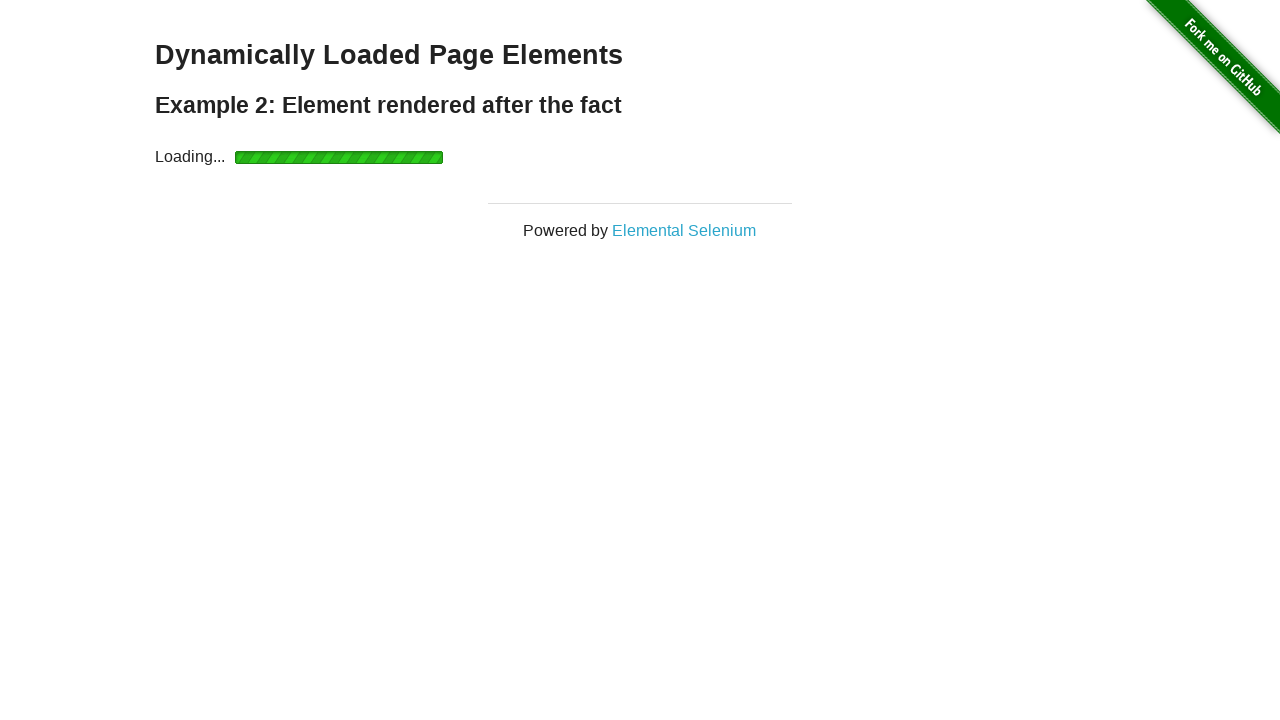

Waited for 'Hello World!' element to appear using fluent wait
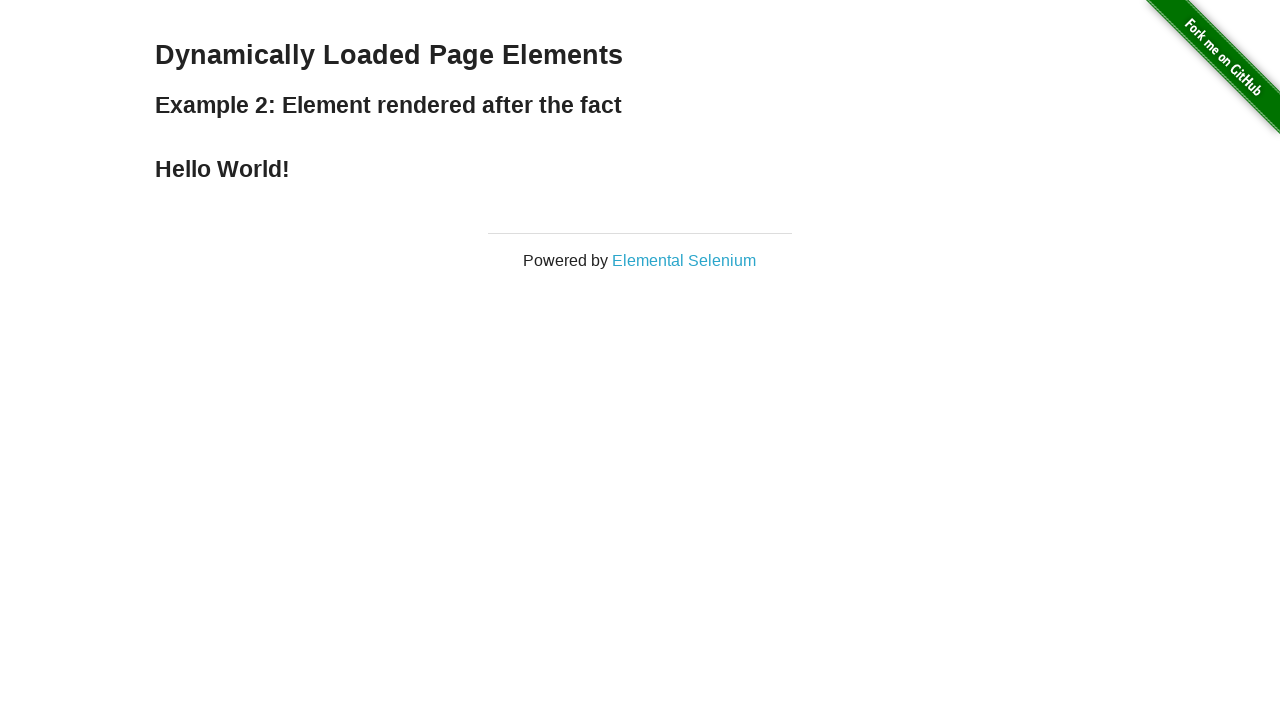

Located the Hello World! element
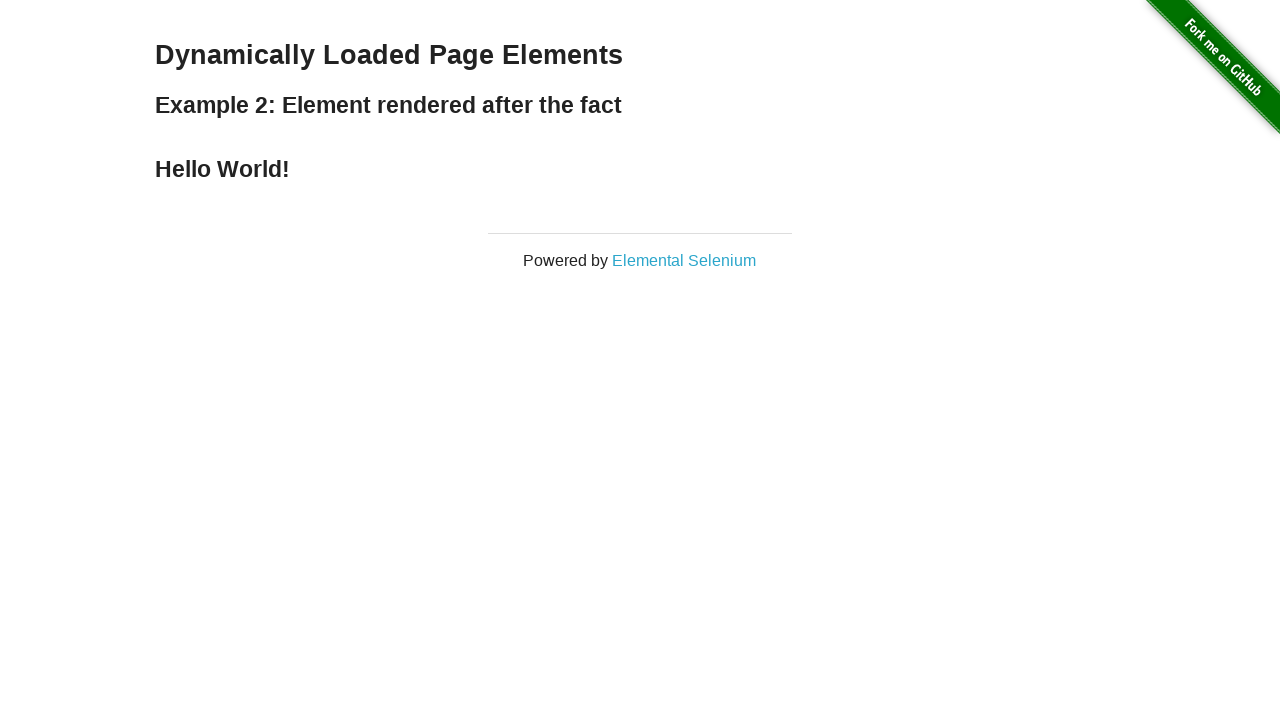

Verified that 'Hello World!' text content is correct
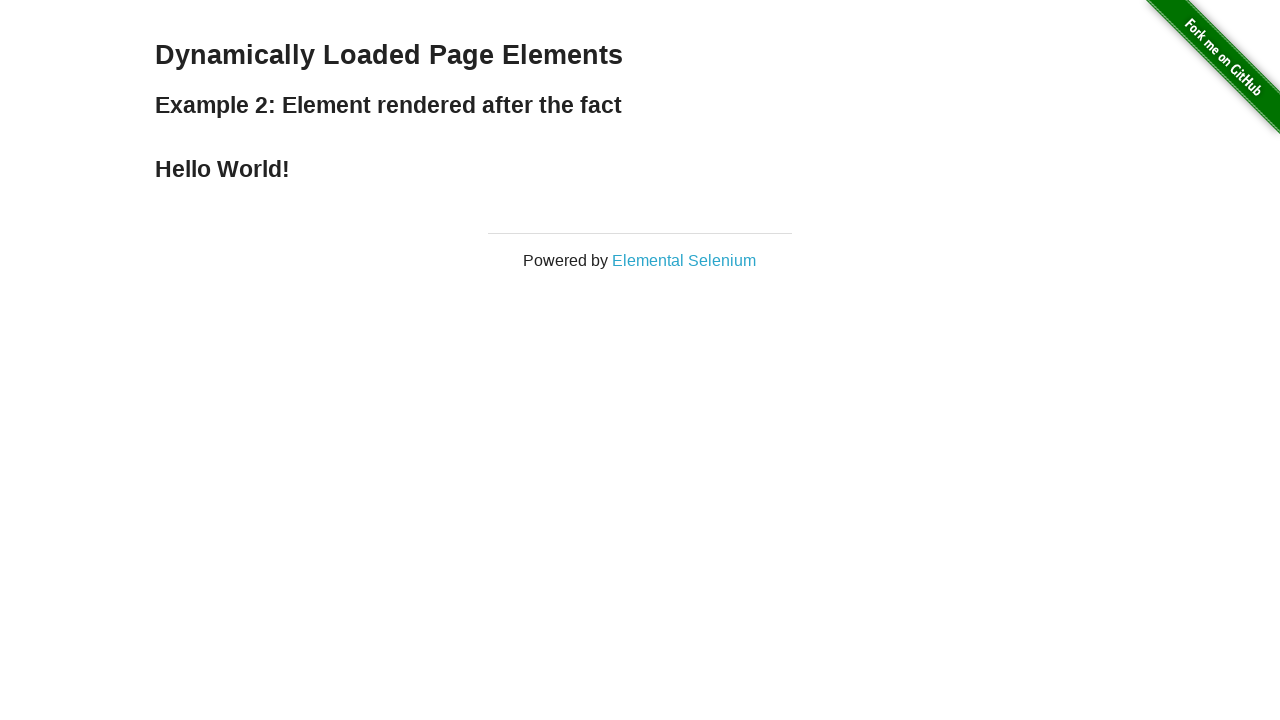

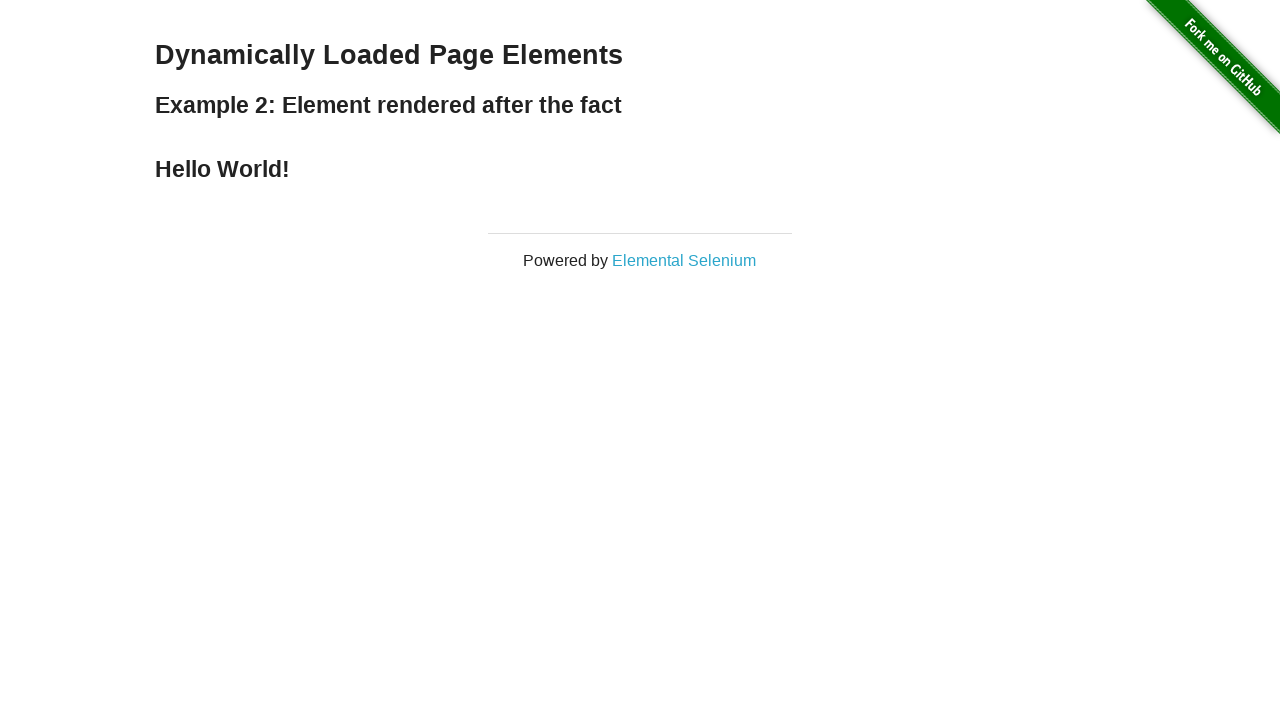